Tests filtering to display only active (incomplete) todo items

Starting URL: https://demo.playwright.dev/todomvc

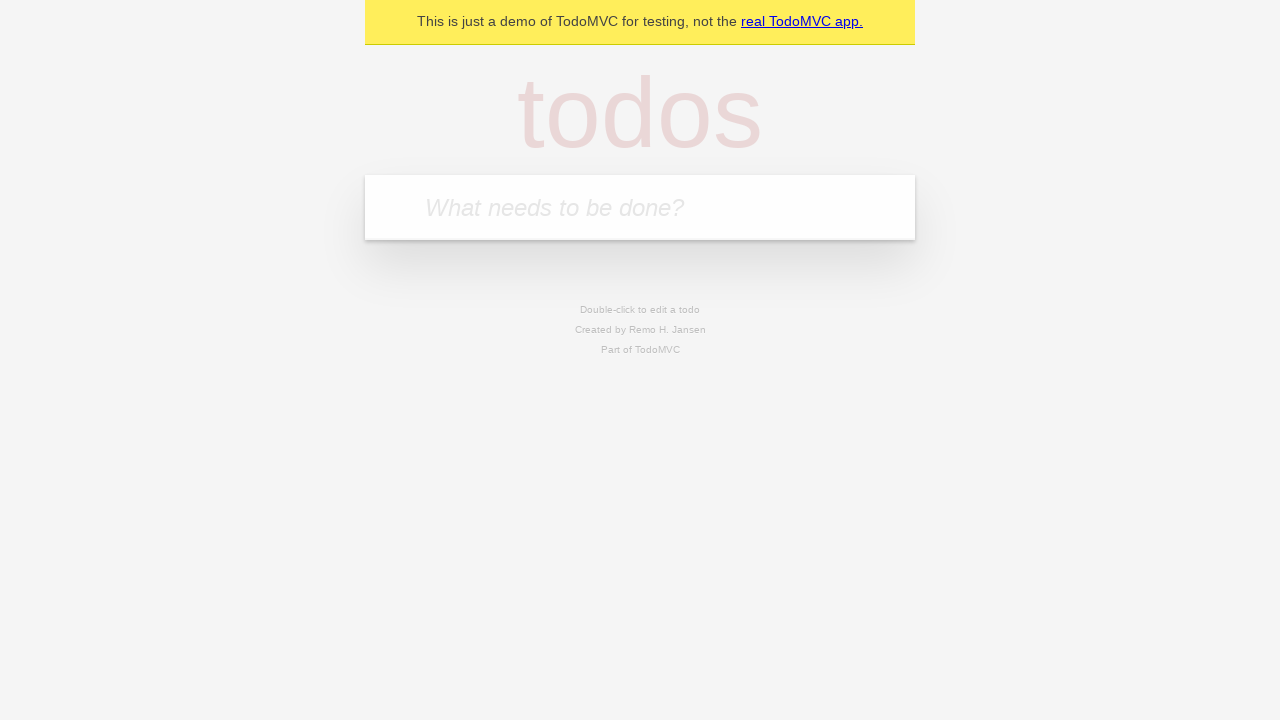

Filled todo input with 'buy some cheese' on internal:attr=[placeholder="What needs to be done?"i]
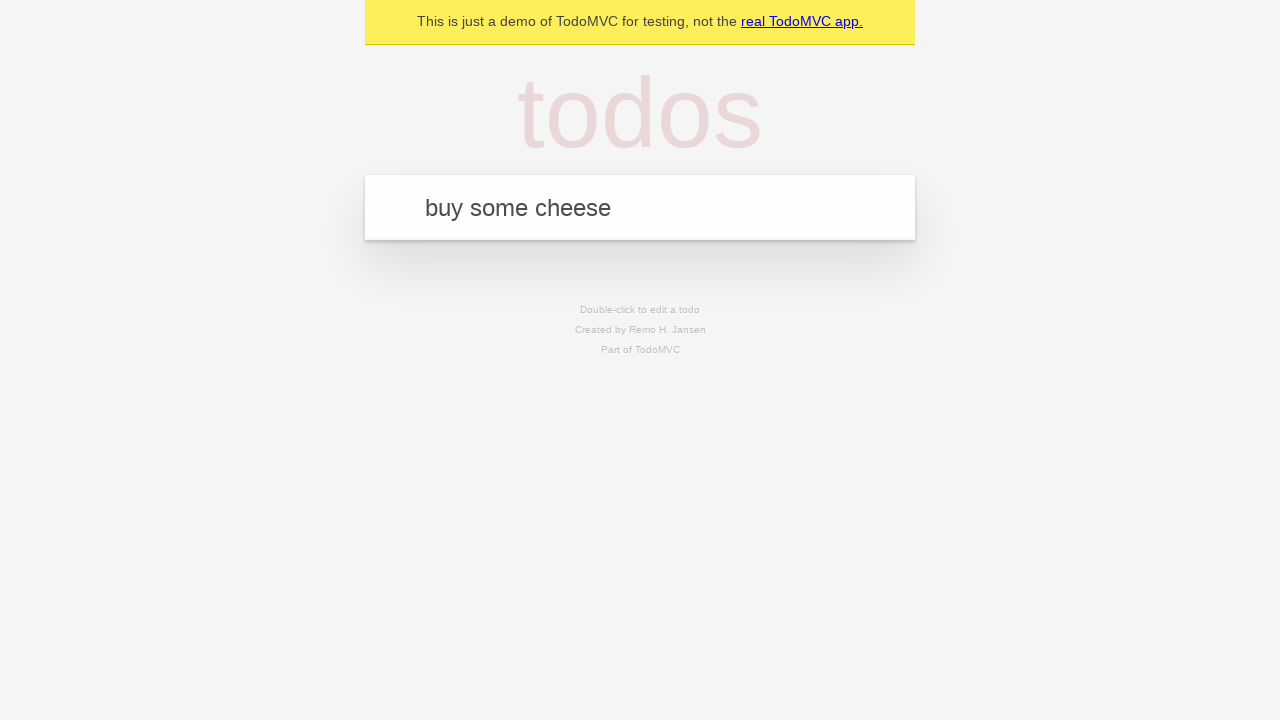

Pressed Enter to add first todo item on internal:attr=[placeholder="What needs to be done?"i]
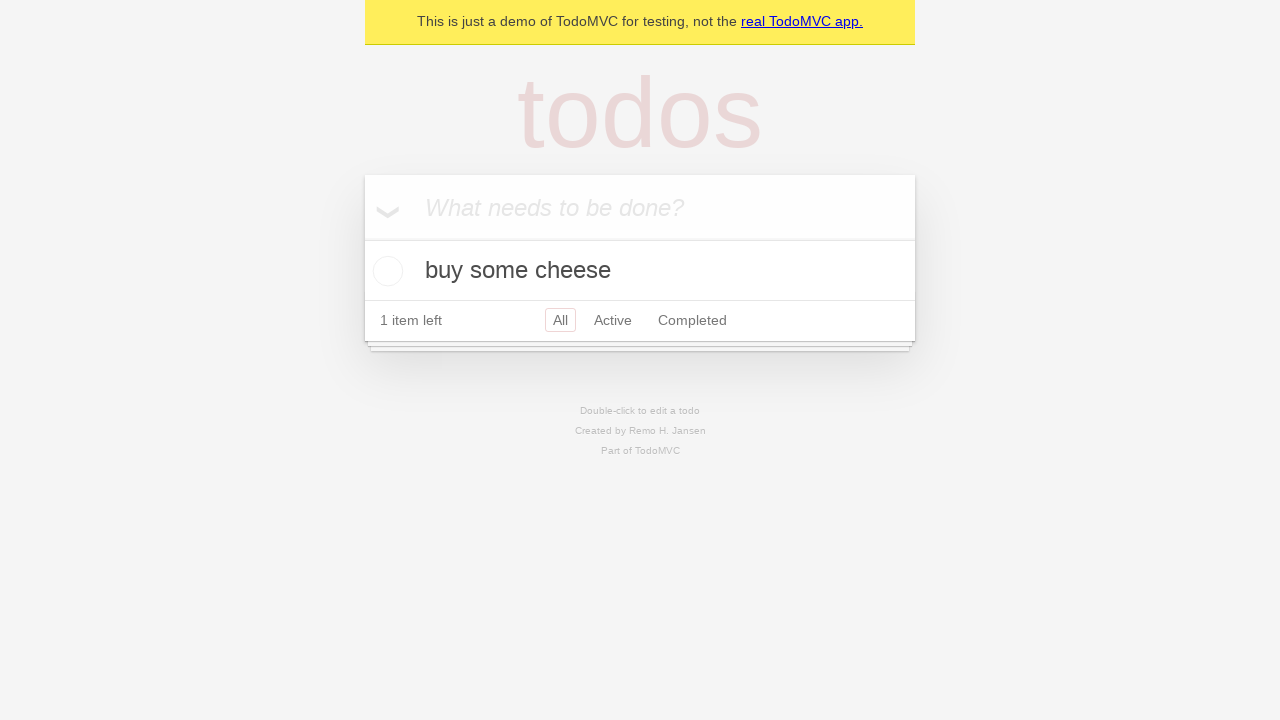

Filled todo input with 'feed the cat' on internal:attr=[placeholder="What needs to be done?"i]
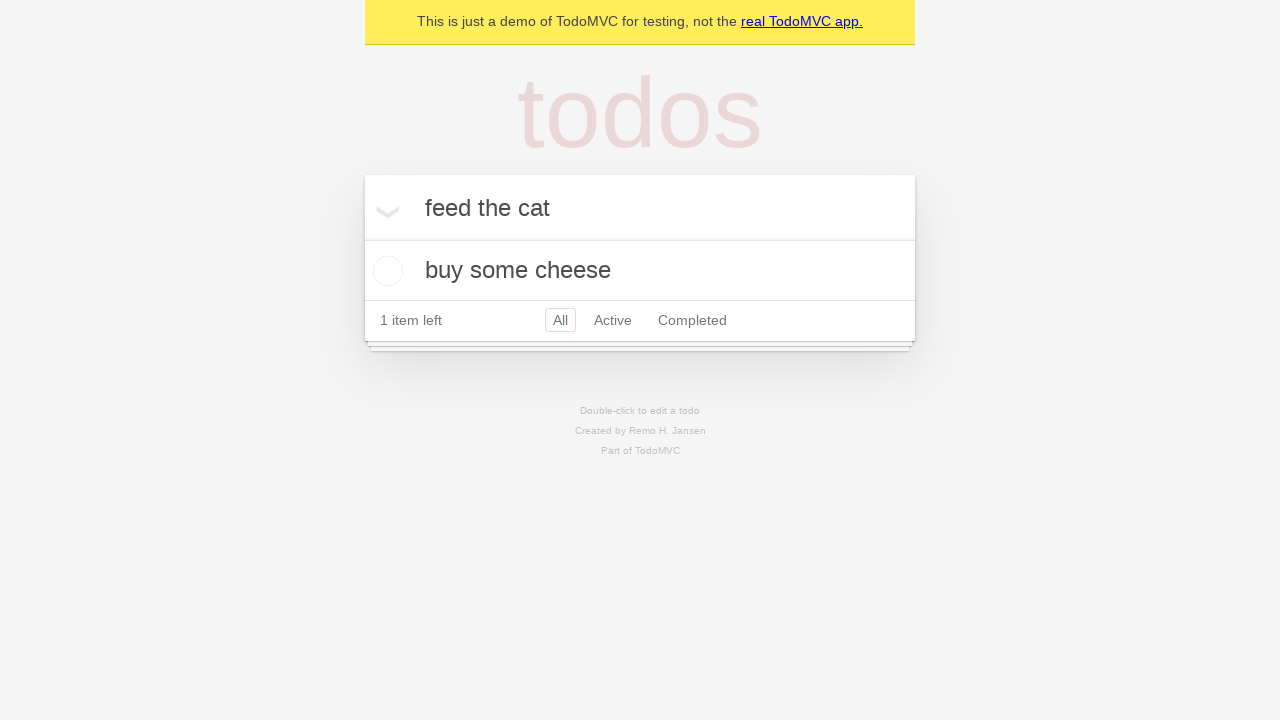

Pressed Enter to add second todo item on internal:attr=[placeholder="What needs to be done?"i]
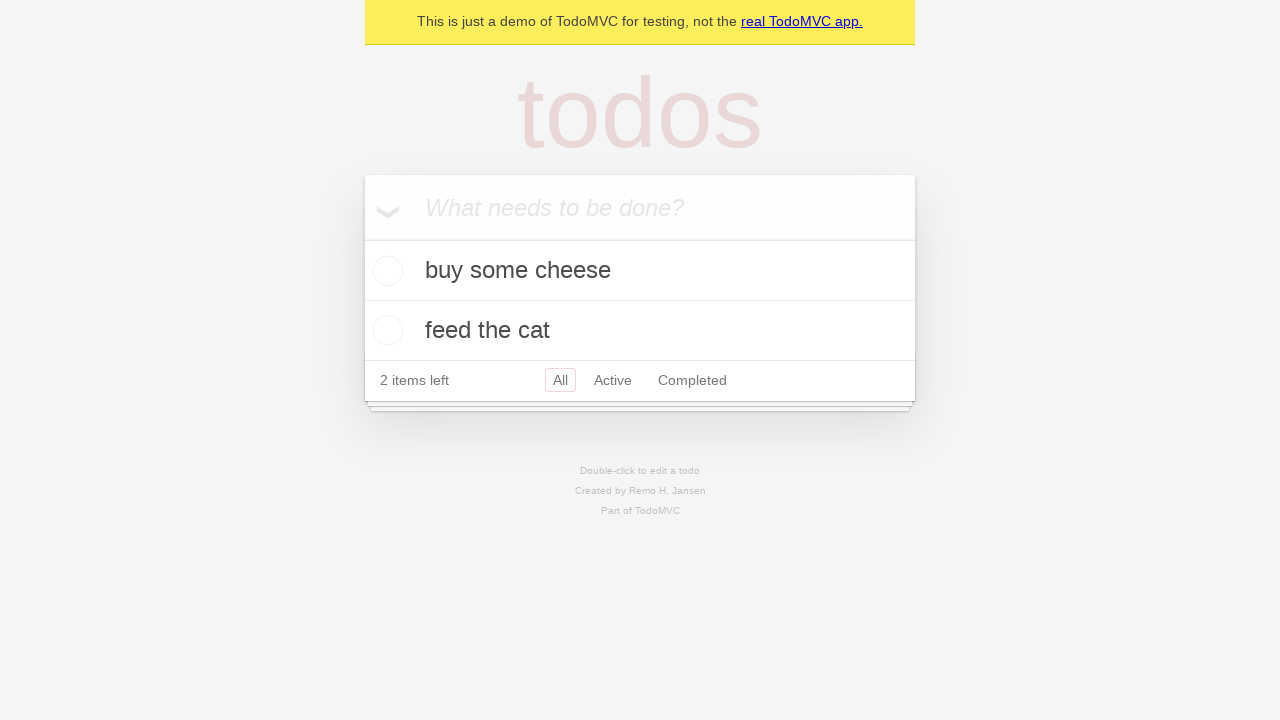

Filled todo input with 'book a doctors appointment' on internal:attr=[placeholder="What needs to be done?"i]
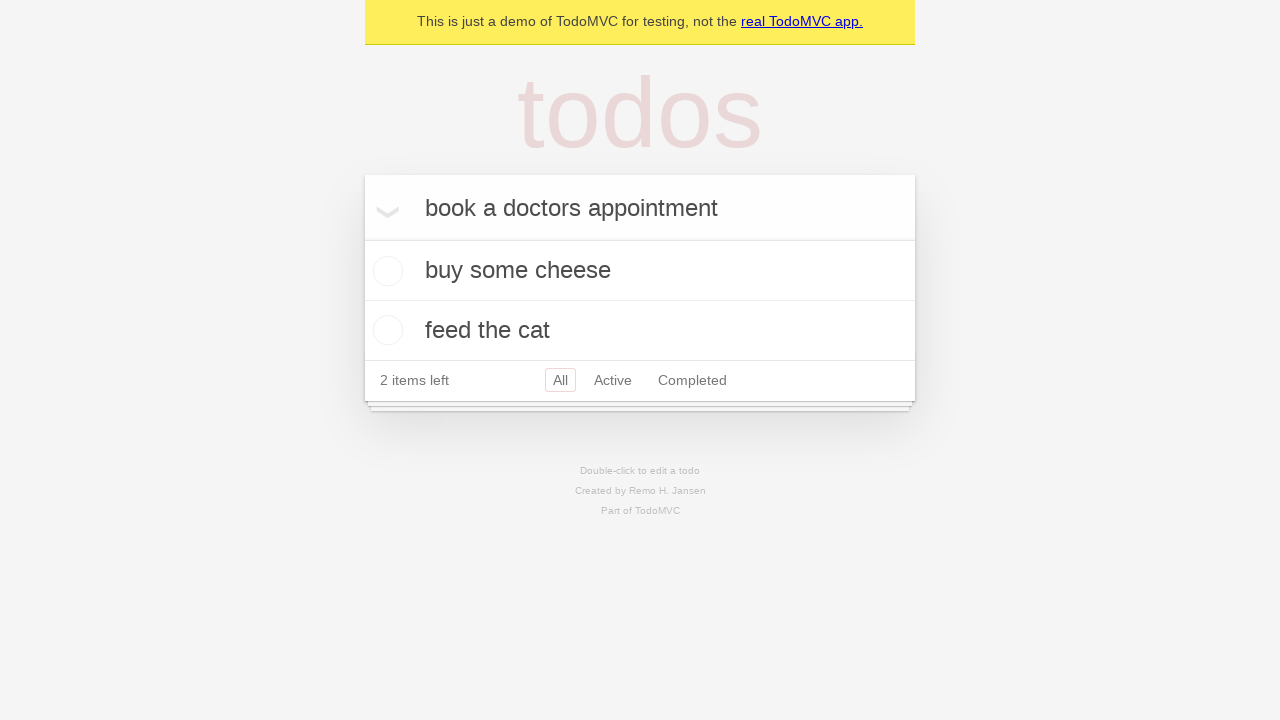

Pressed Enter to add third todo item on internal:attr=[placeholder="What needs to be done?"i]
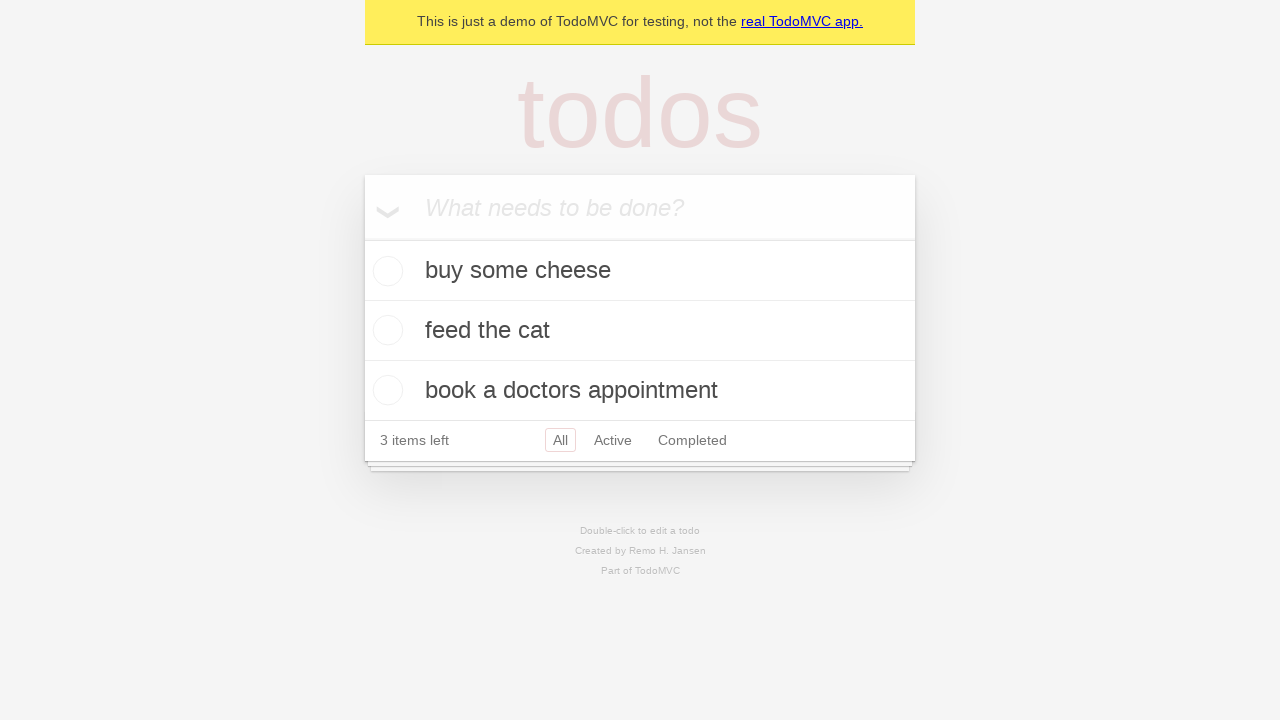

Checked the second todo item 'feed the cat' to mark it as complete at (385, 330) on internal:testid=[data-testid="todo-item"s] >> nth=1 >> internal:role=checkbox
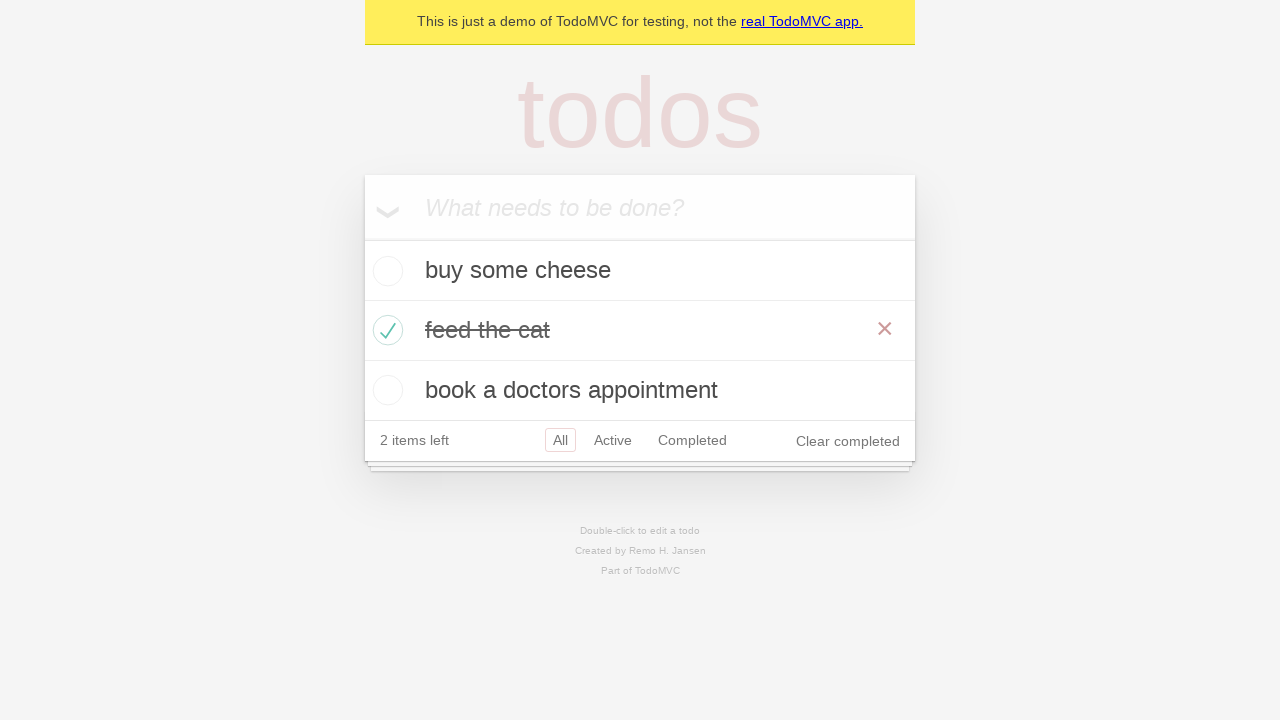

Clicked Active filter to display only incomplete todo items at (613, 440) on internal:role=link[name="Active"i]
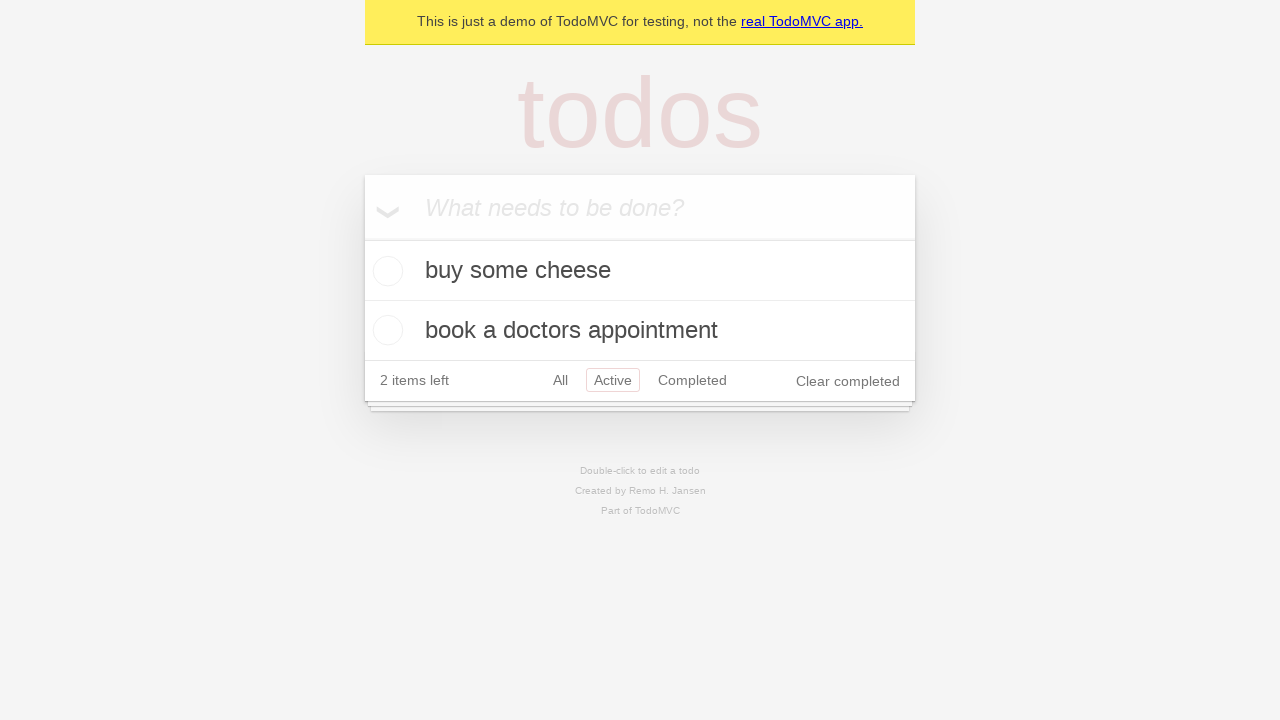

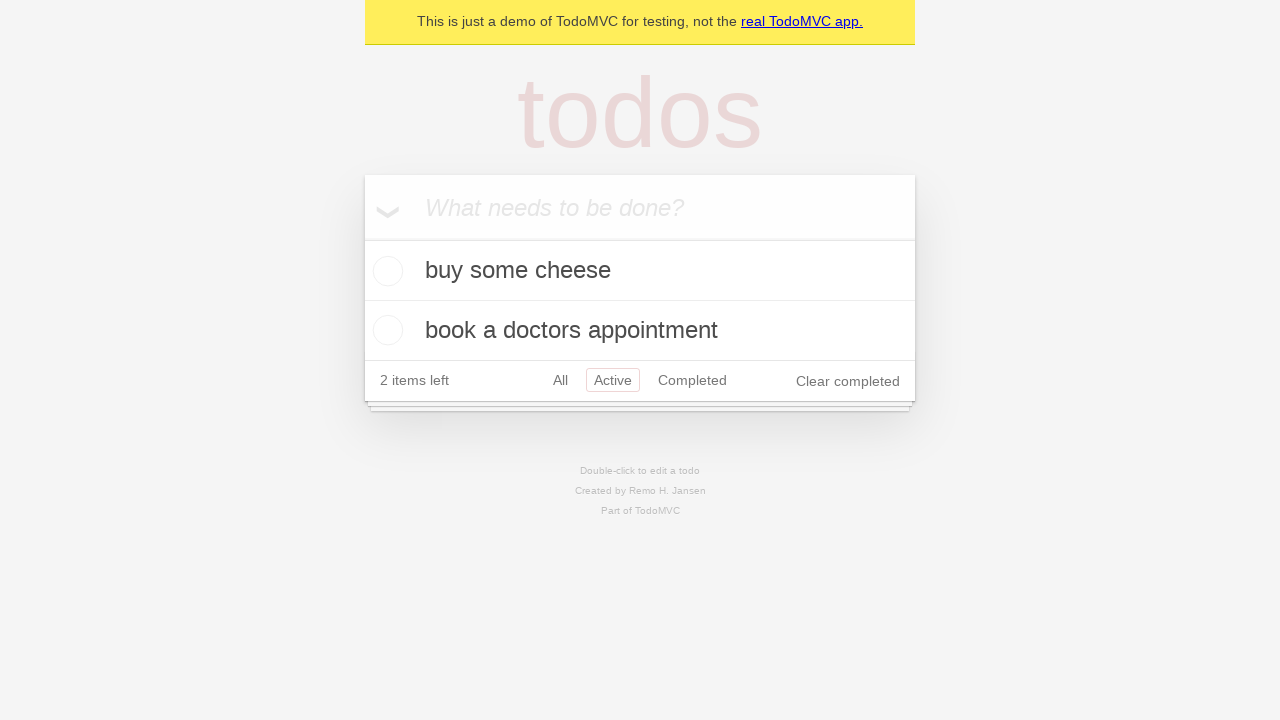